Tests error message for invalid username by entering incorrect credentials

Starting URL: https://the-internet.herokuapp.com

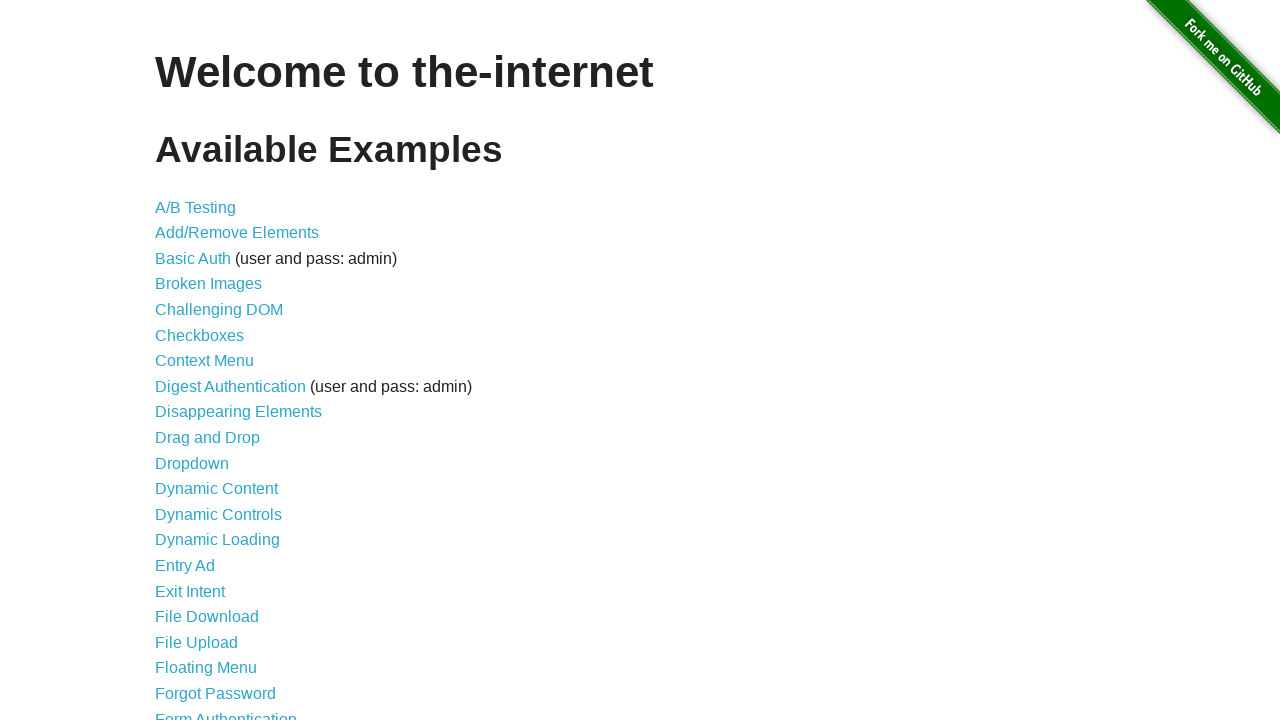

Clicked on Form Authentication link at (226, 712) on xpath=//a[normalize-space()='Form Authentication']
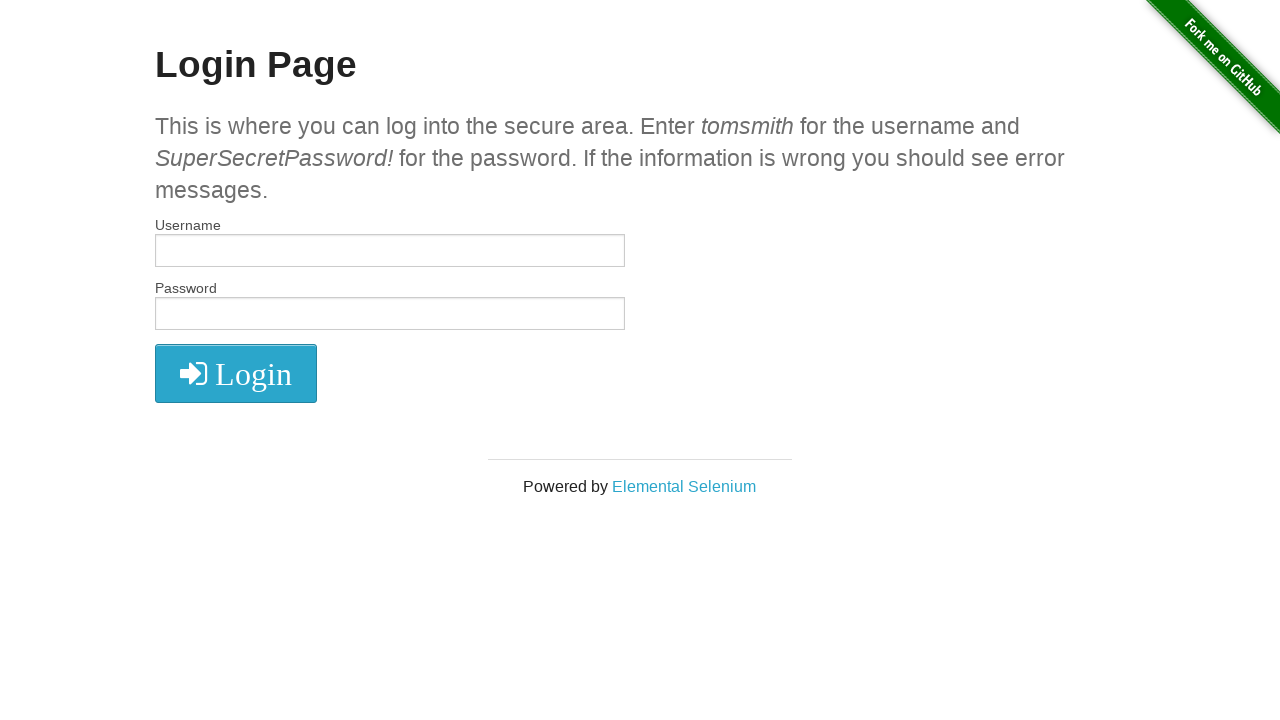

Entered invalid username 'Adrian' on #username
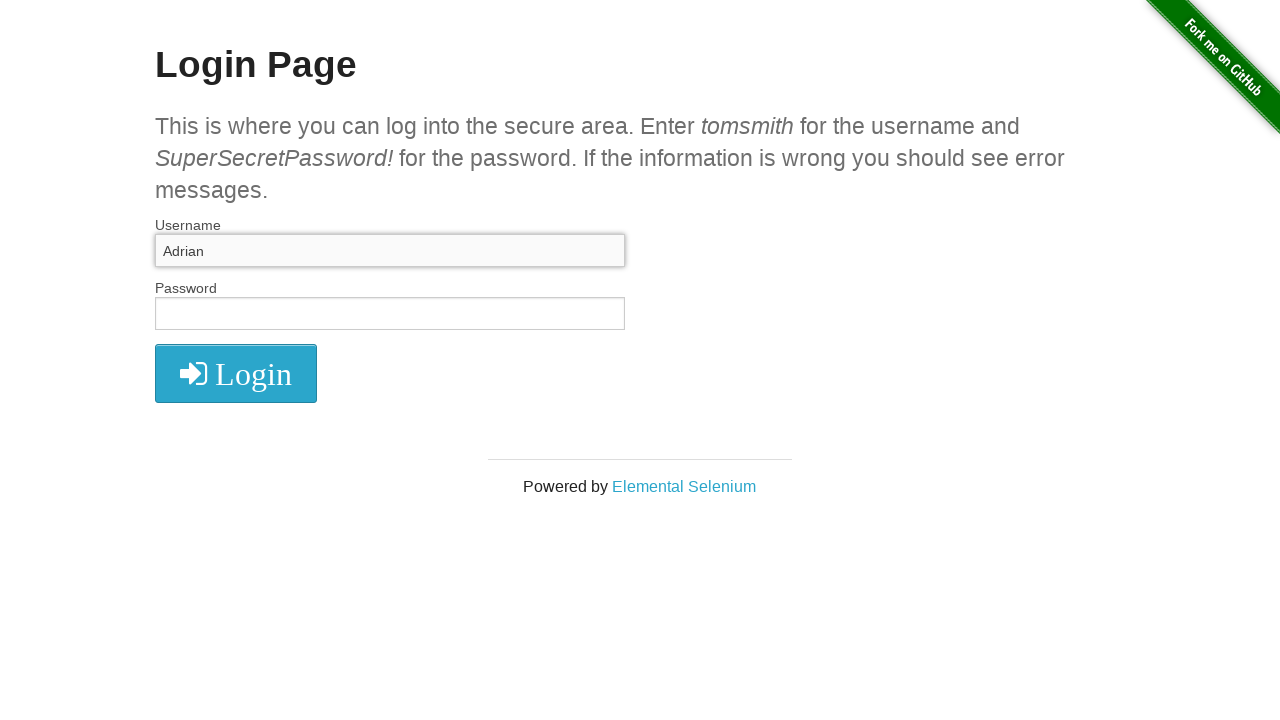

Entered password '123456789' on #password
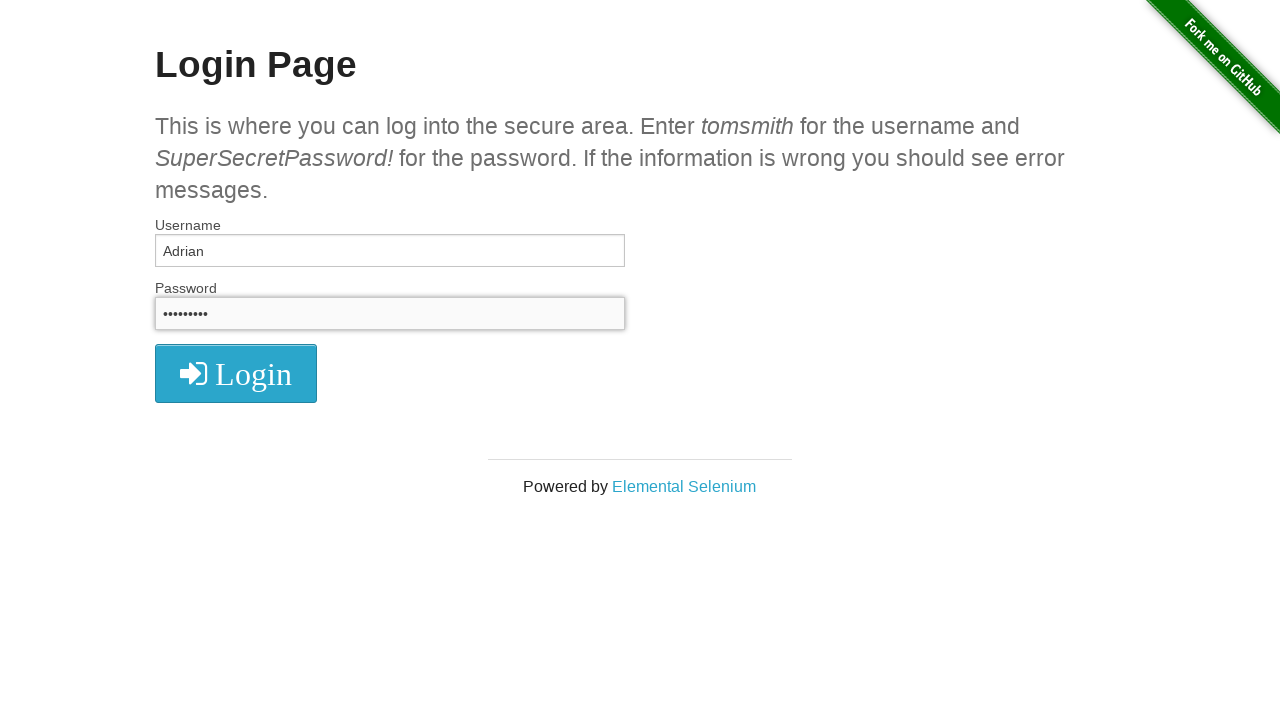

Clicked submit button to attempt login at (236, 373) on xpath=//button[@type='submit']
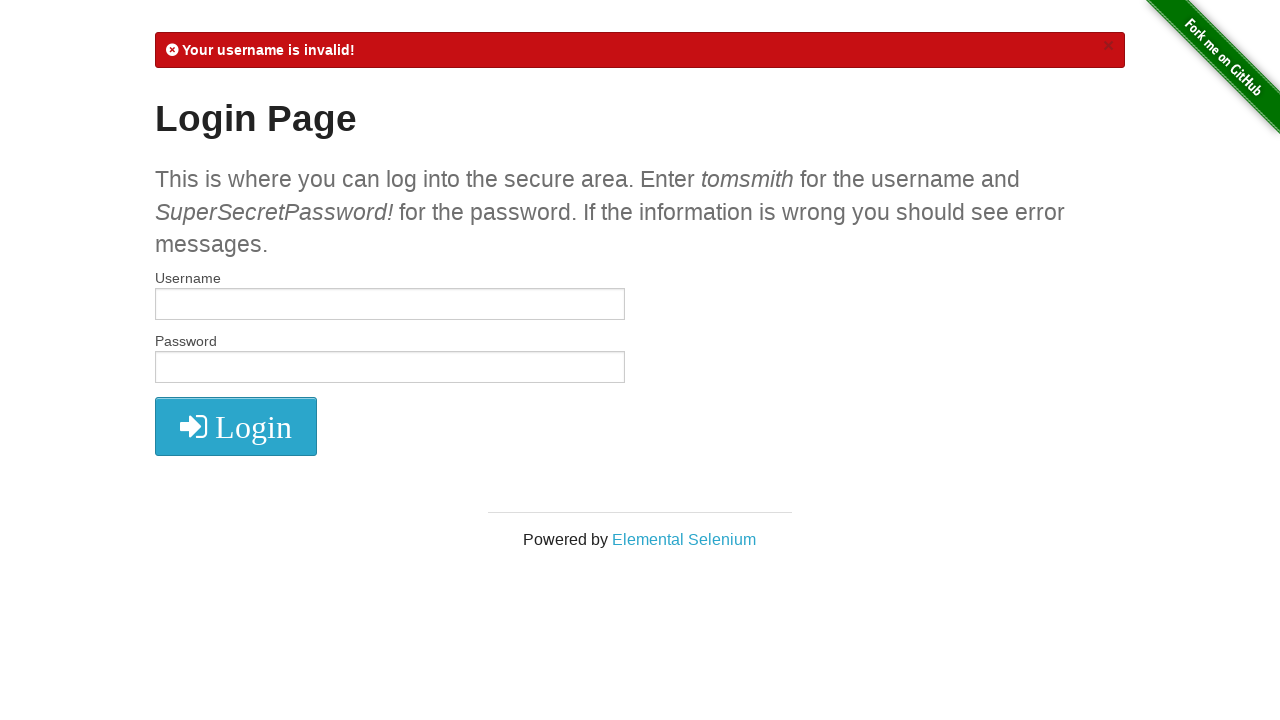

Located error message element
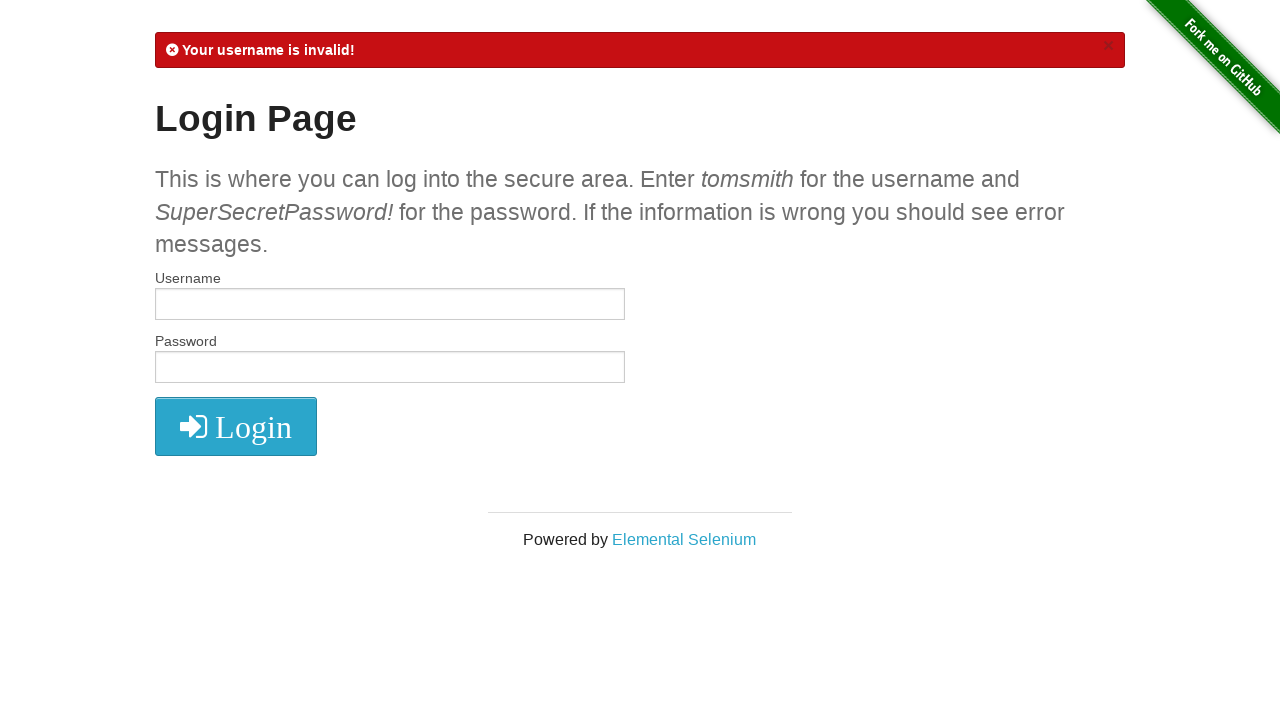

Verified error message contains 'Your username is invalid!'
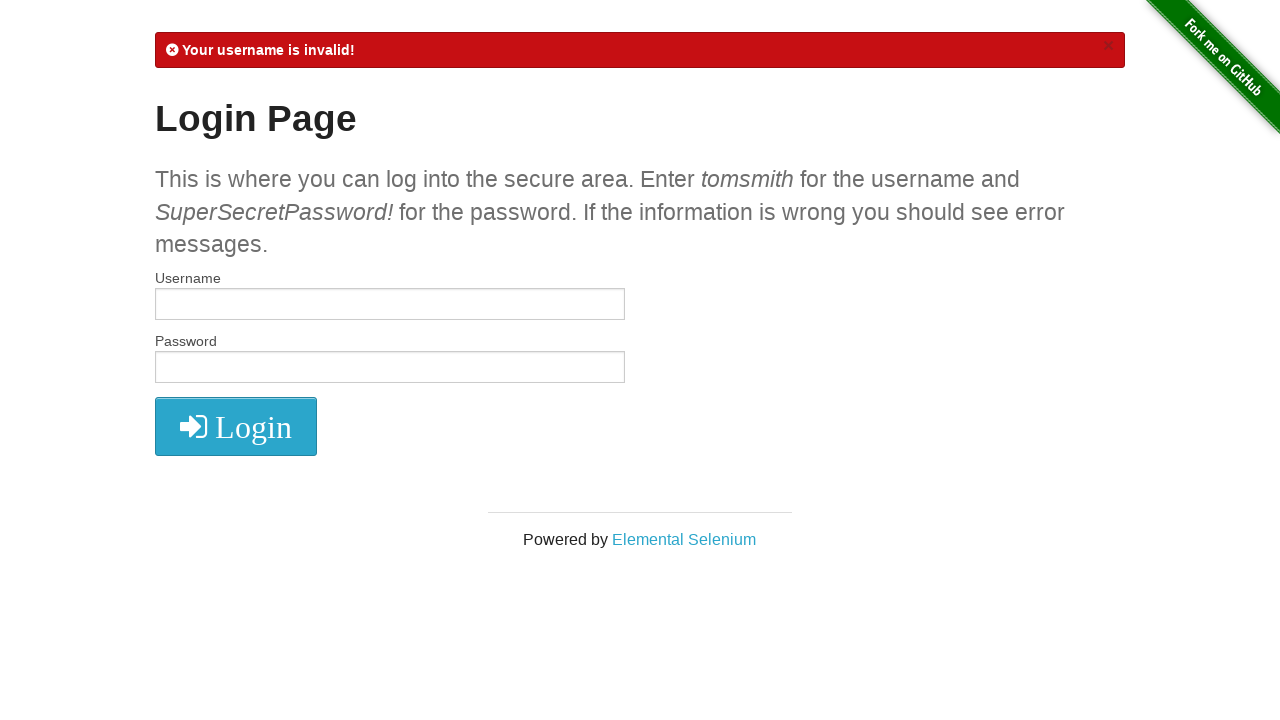

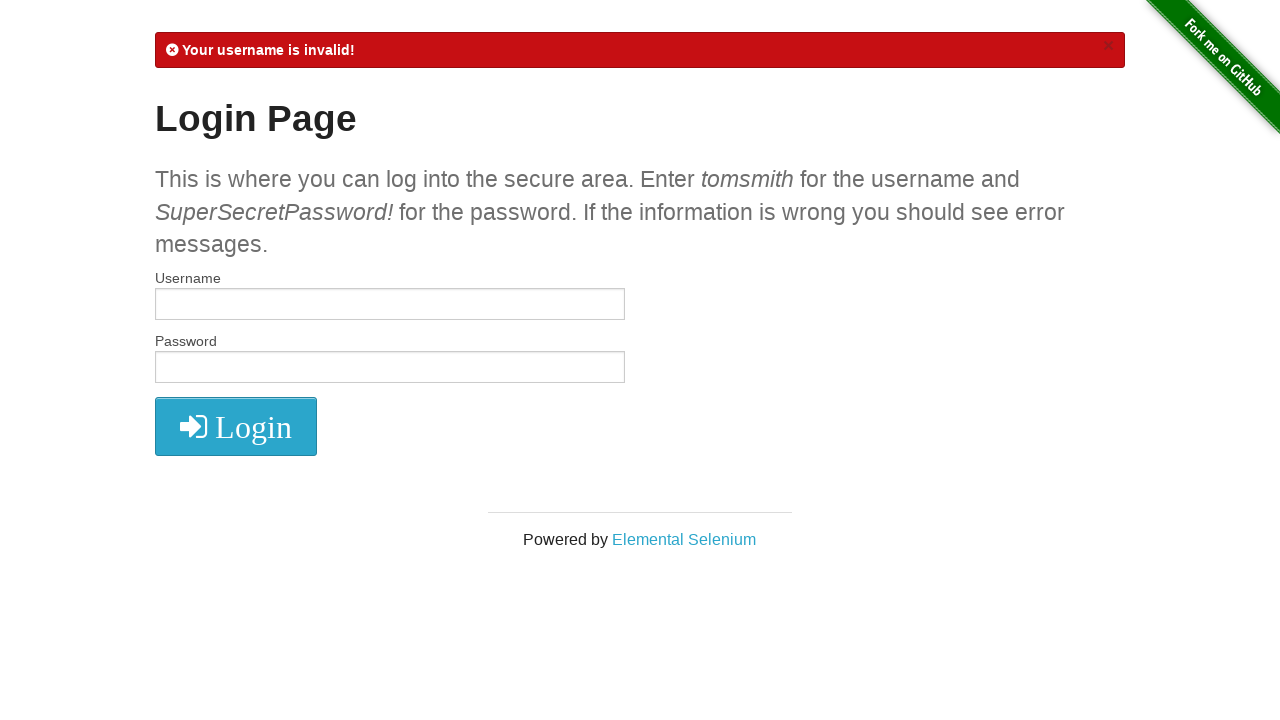